Tests sending a space key press to a specific element and verifies the page displays the correct key that was pressed

Starting URL: http://the-internet.herokuapp.com/key_presses

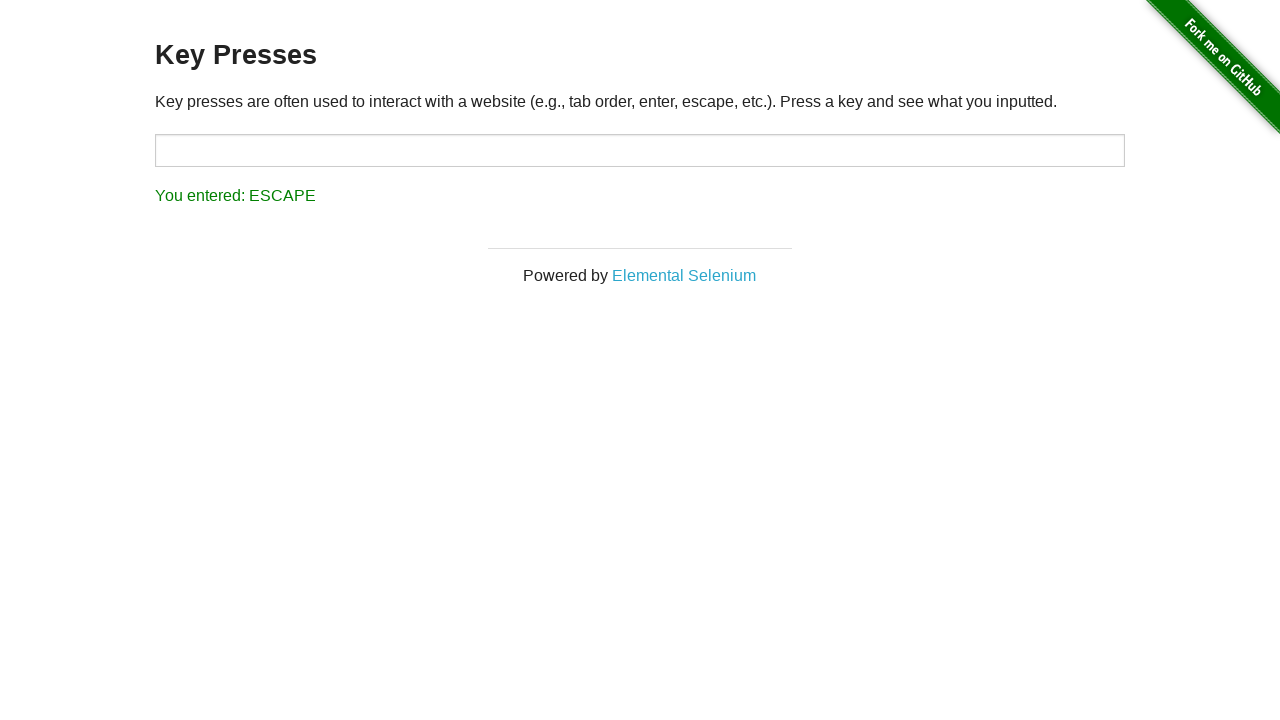

Pressed Space key on target element on #target
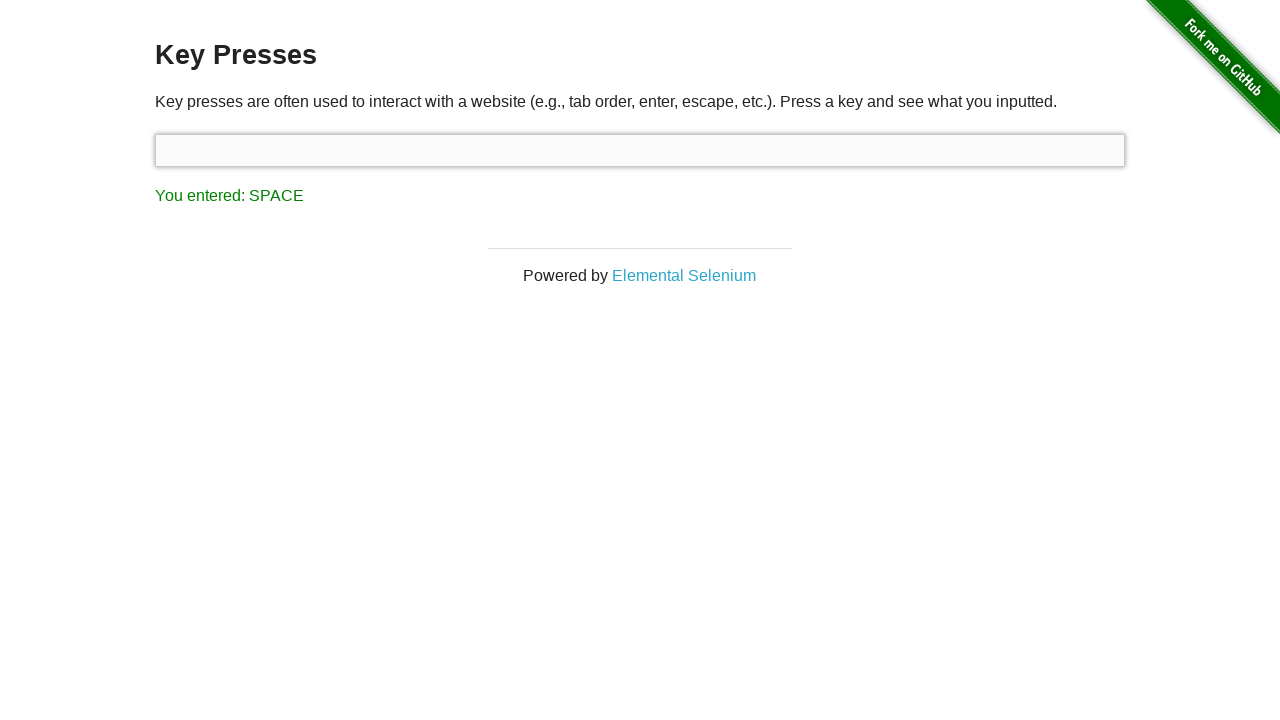

Result element appeared on page
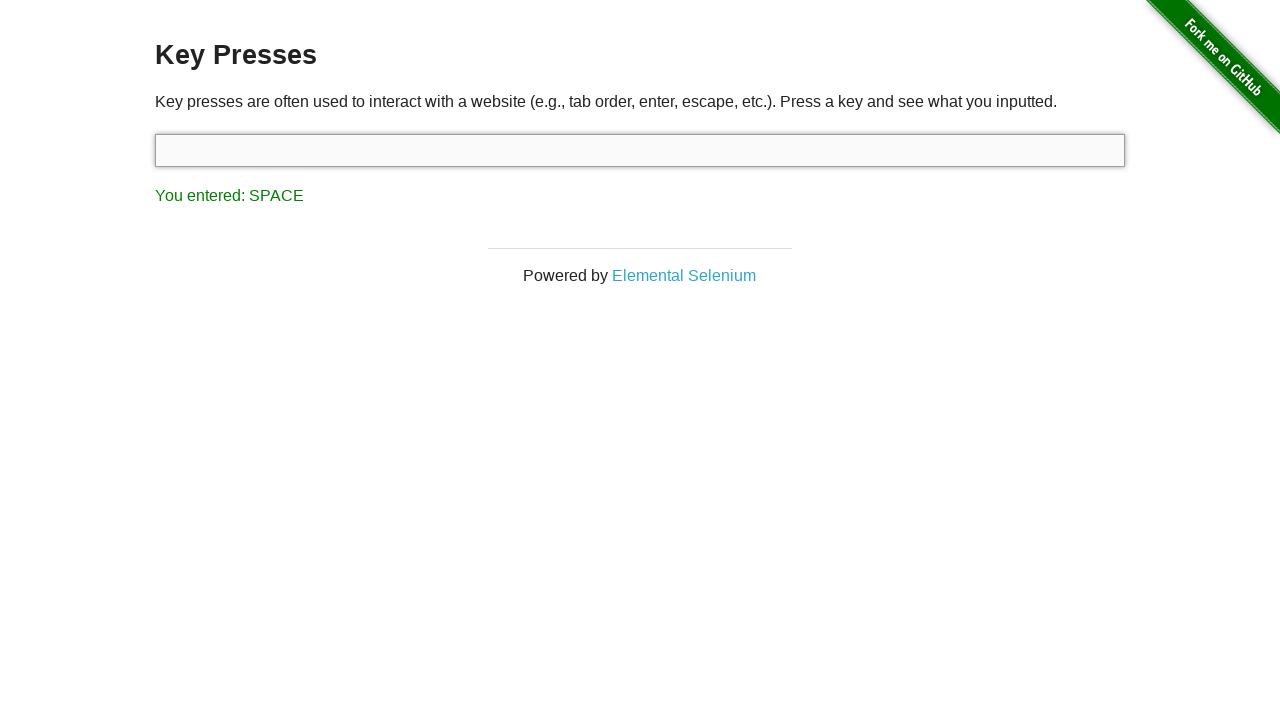

Retrieved result text content
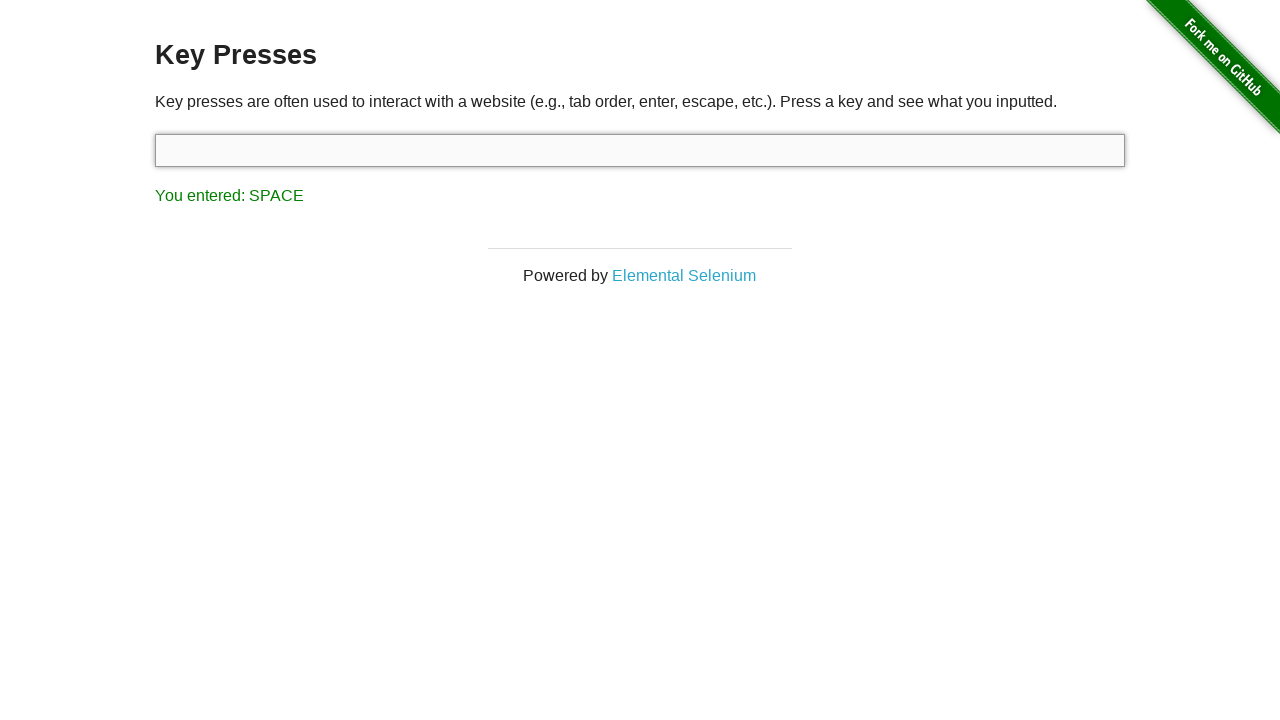

Verified result text shows 'You entered: SPACE'
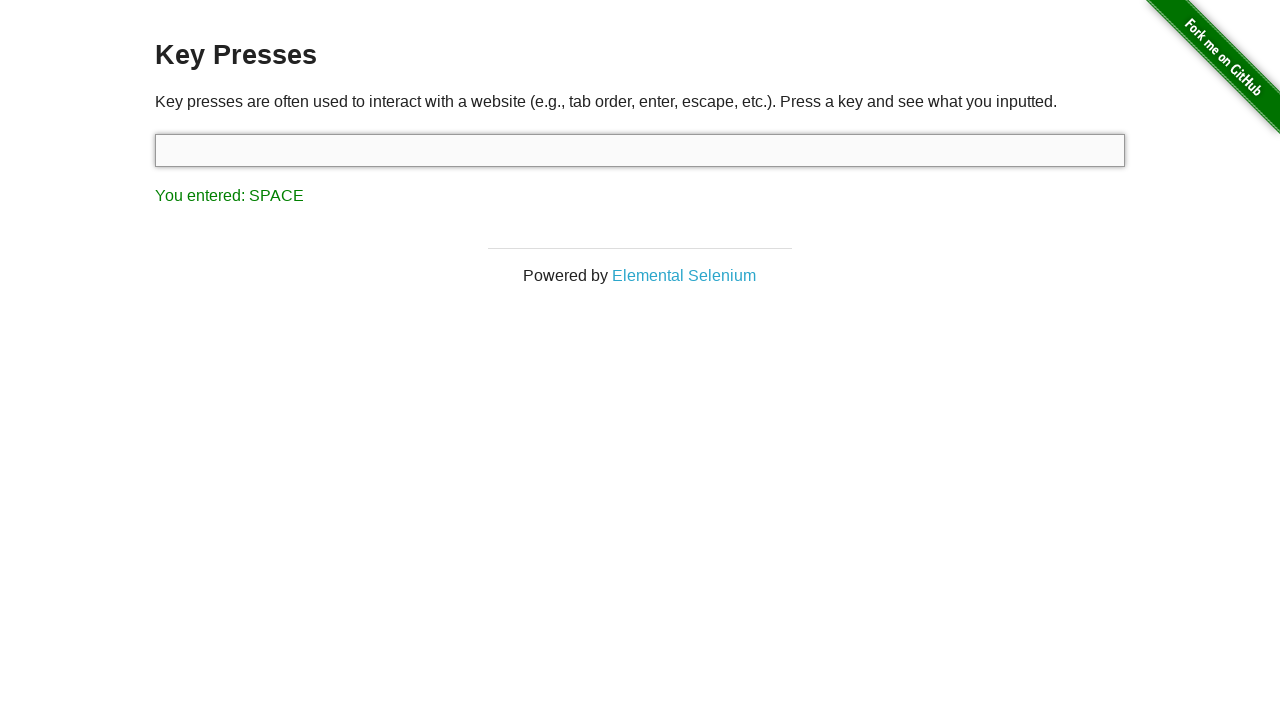

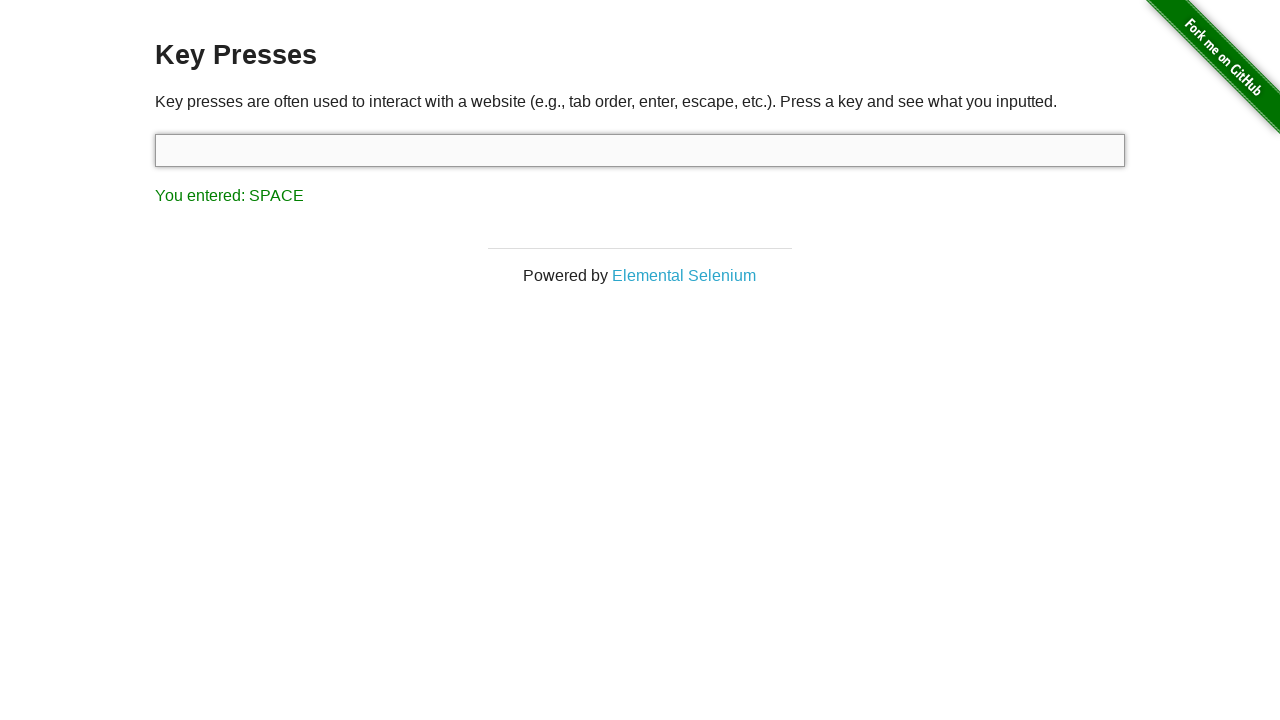